Navigates to the Service NSW number plate application page and clicks the Find locations button

Starting URL: https://www.service.nsw.gov.au/transaction/apply-number-plate

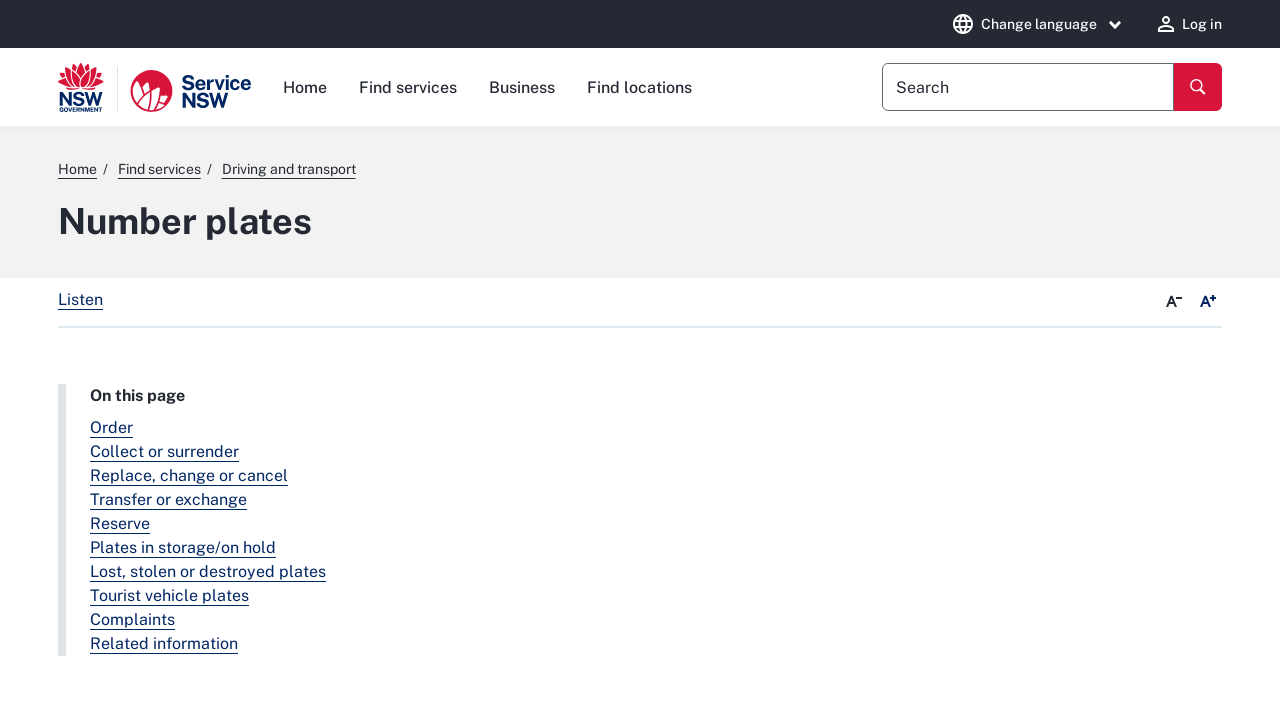

Navigated to Service NSW number plate application page
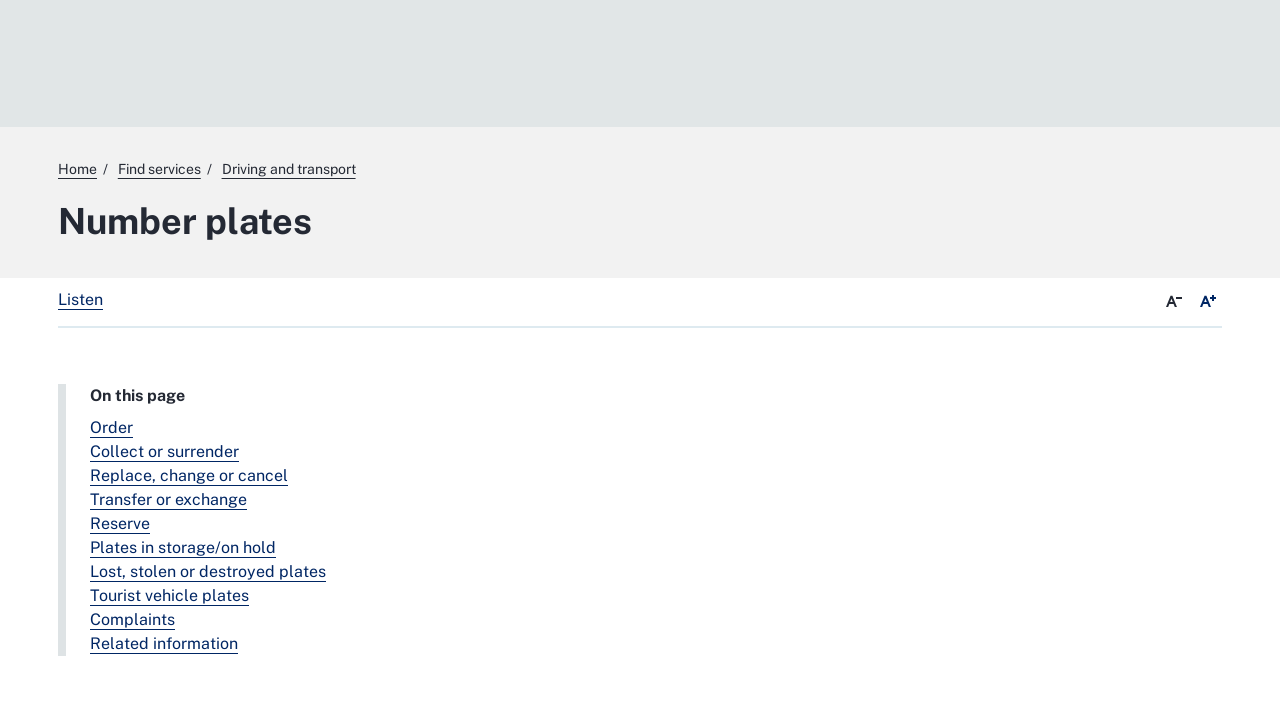

Clicked Find locations button at (640, 88) on a:has-text('Find locations')
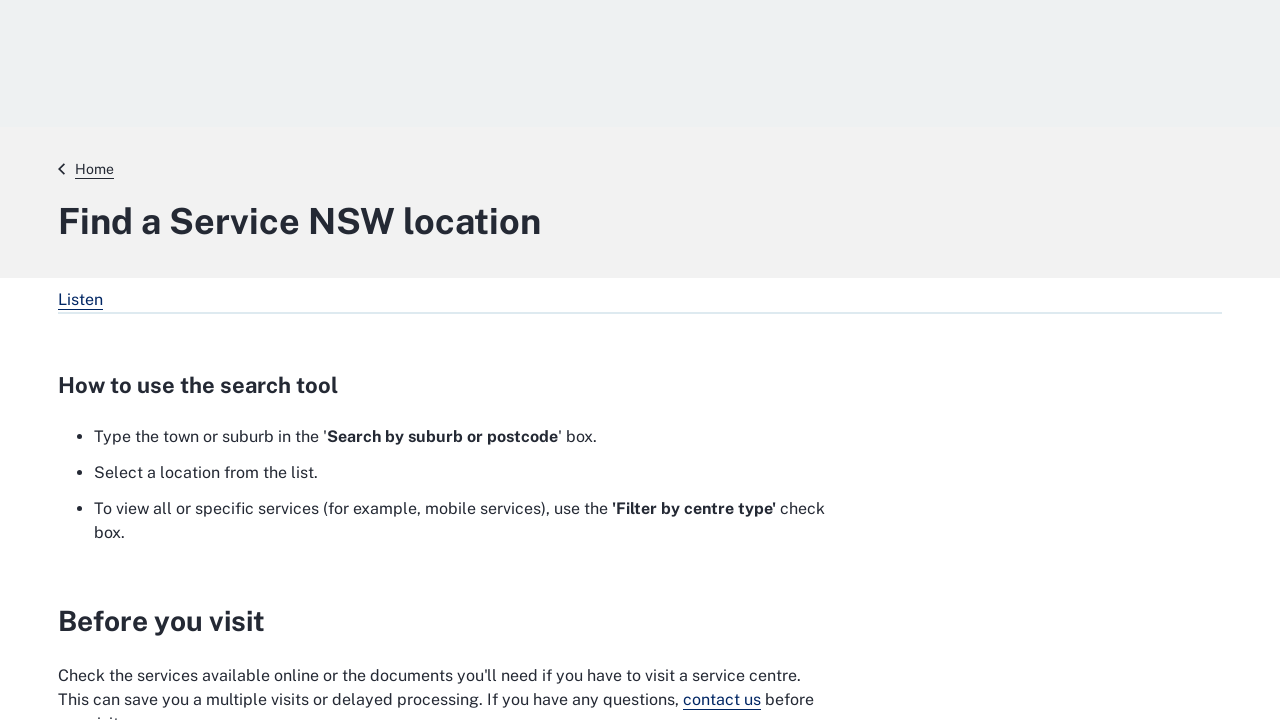

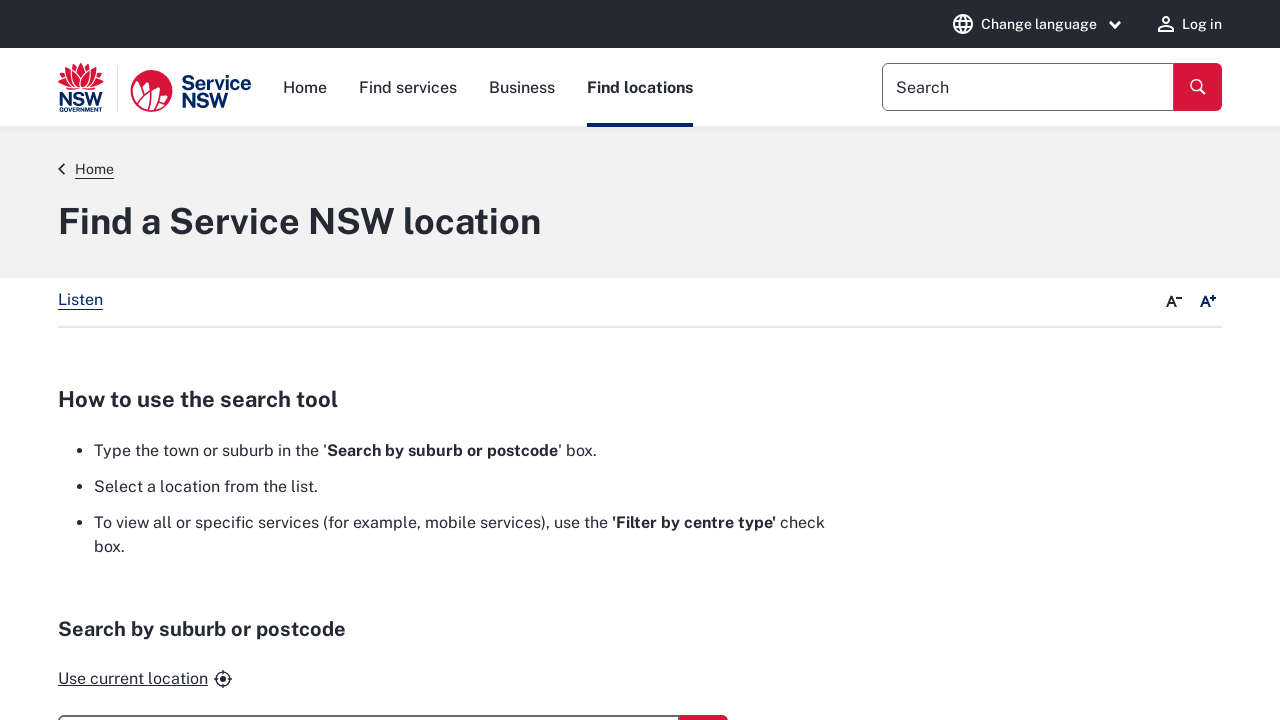